Tests multi-select dropdown by selecting multiple IDE options (Eclipse and IntelliJ IDEA)

Starting URL: https://www.hyrtutorials.com/p/html-dropdown-elements-practice.html

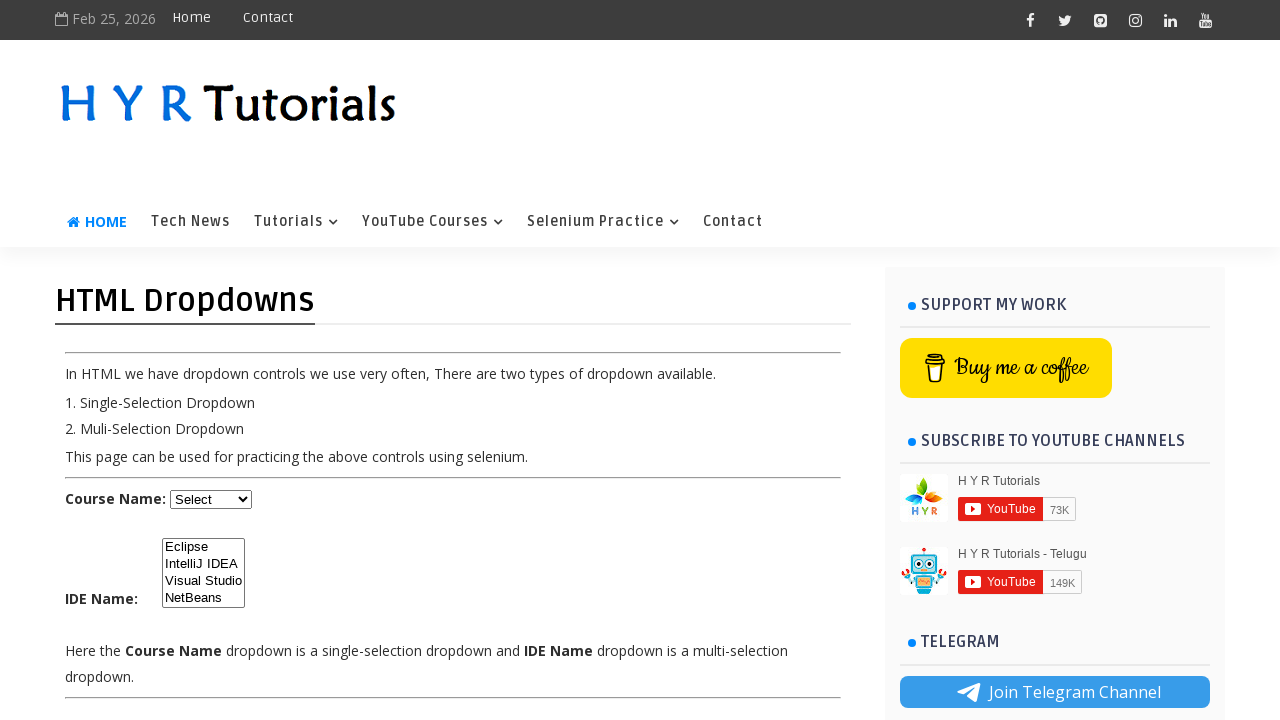

Navigated to HTML dropdown practice page
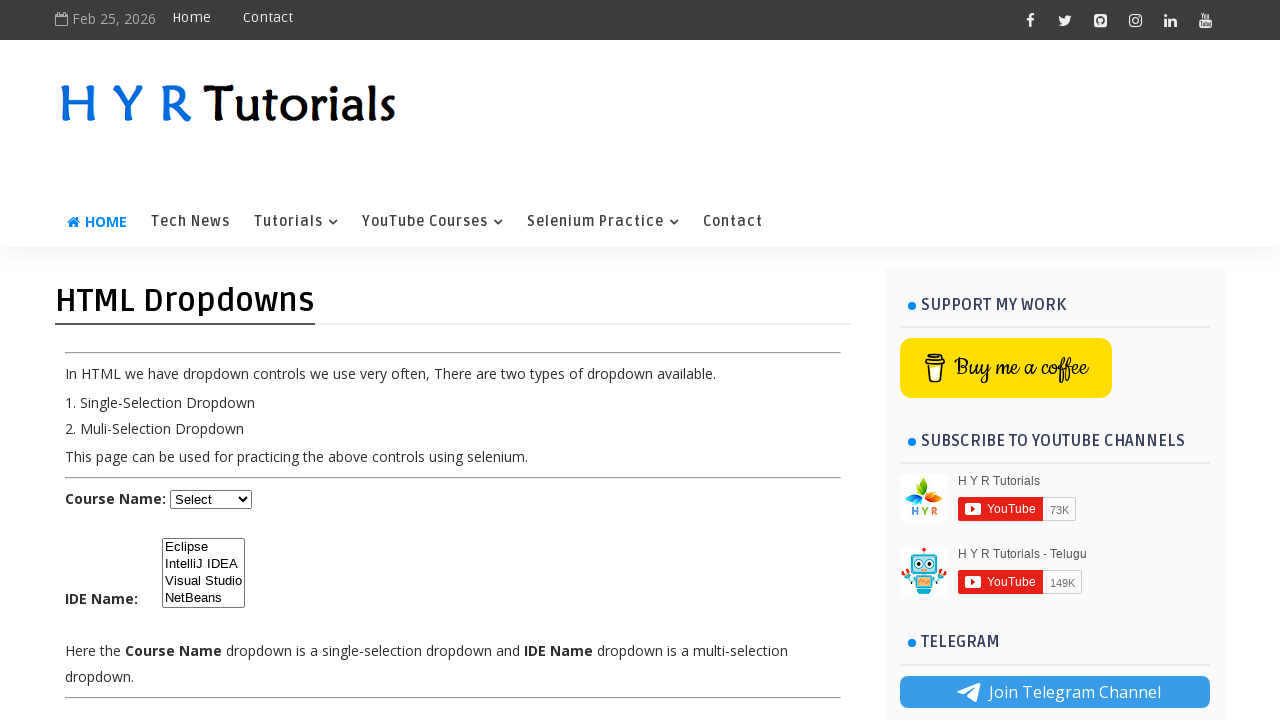

Selected Eclipse and IntelliJ IDEA from multi-select IDE dropdown on #ide
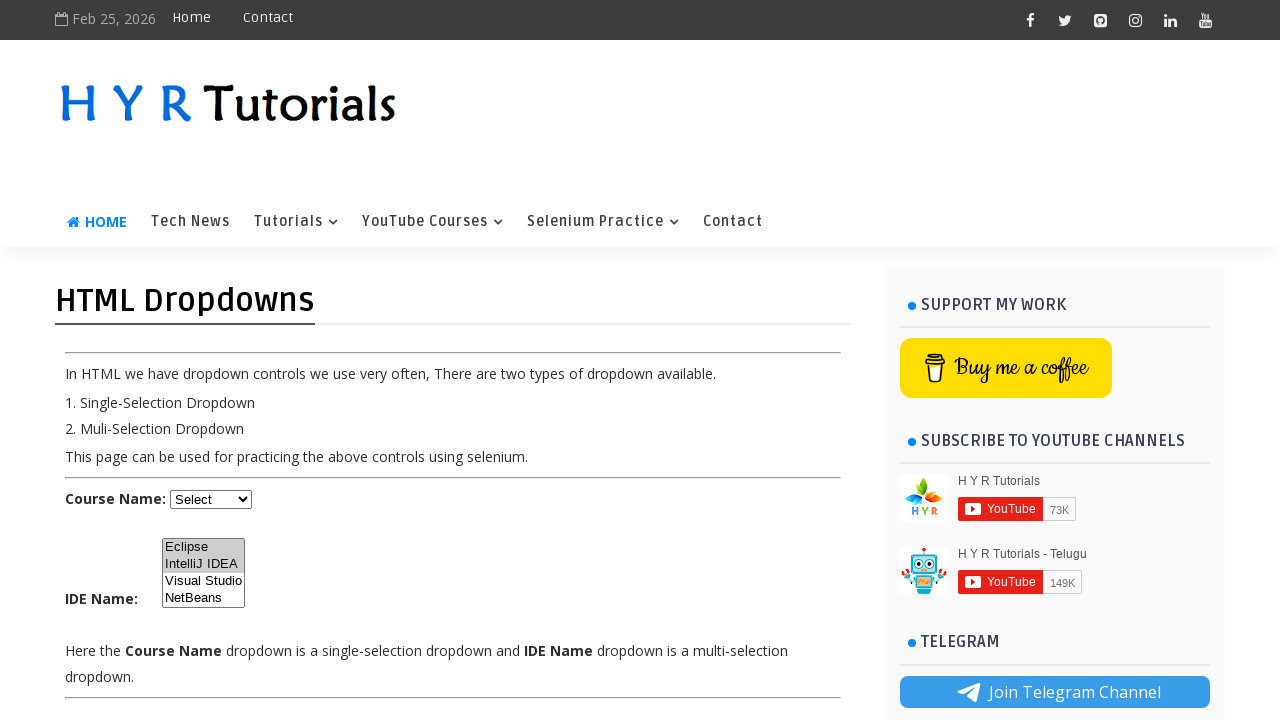

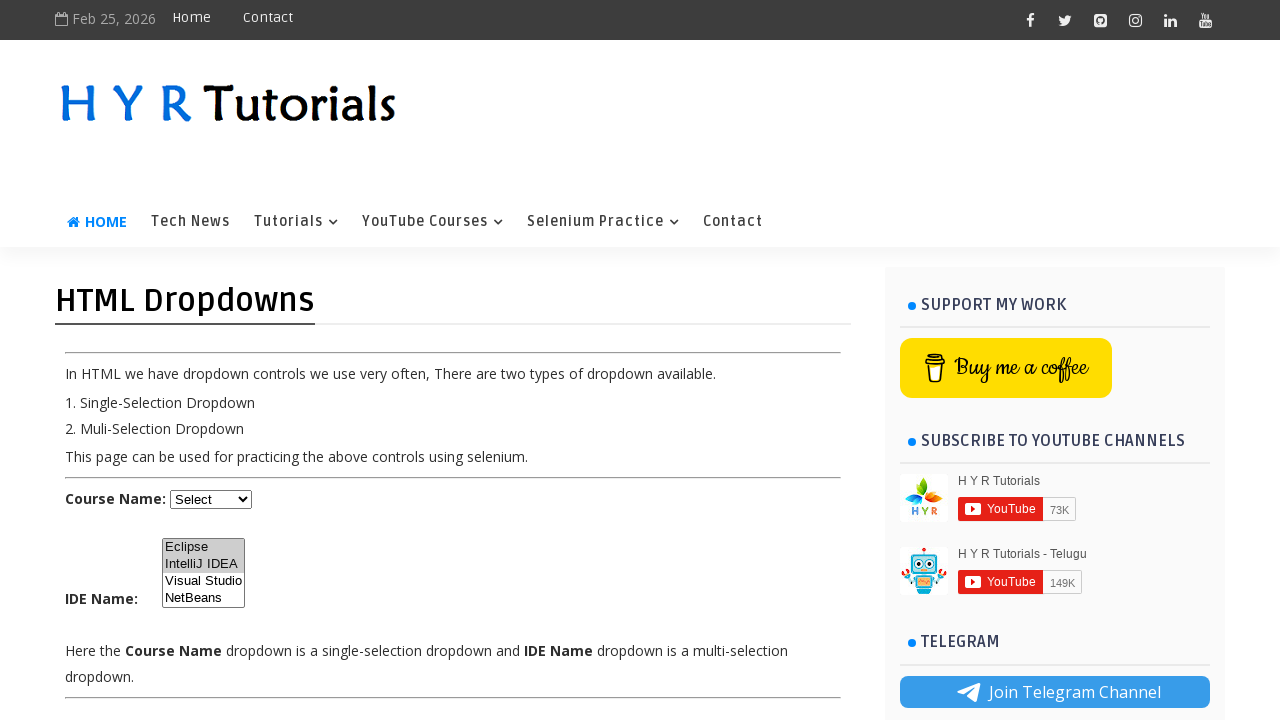